Tests the jQuery UI Draggable demo by navigating to the demo page, clicking on the Draggable link, and dragging the draggable element by a specified offset.

Starting URL: https://jqueryui.com/

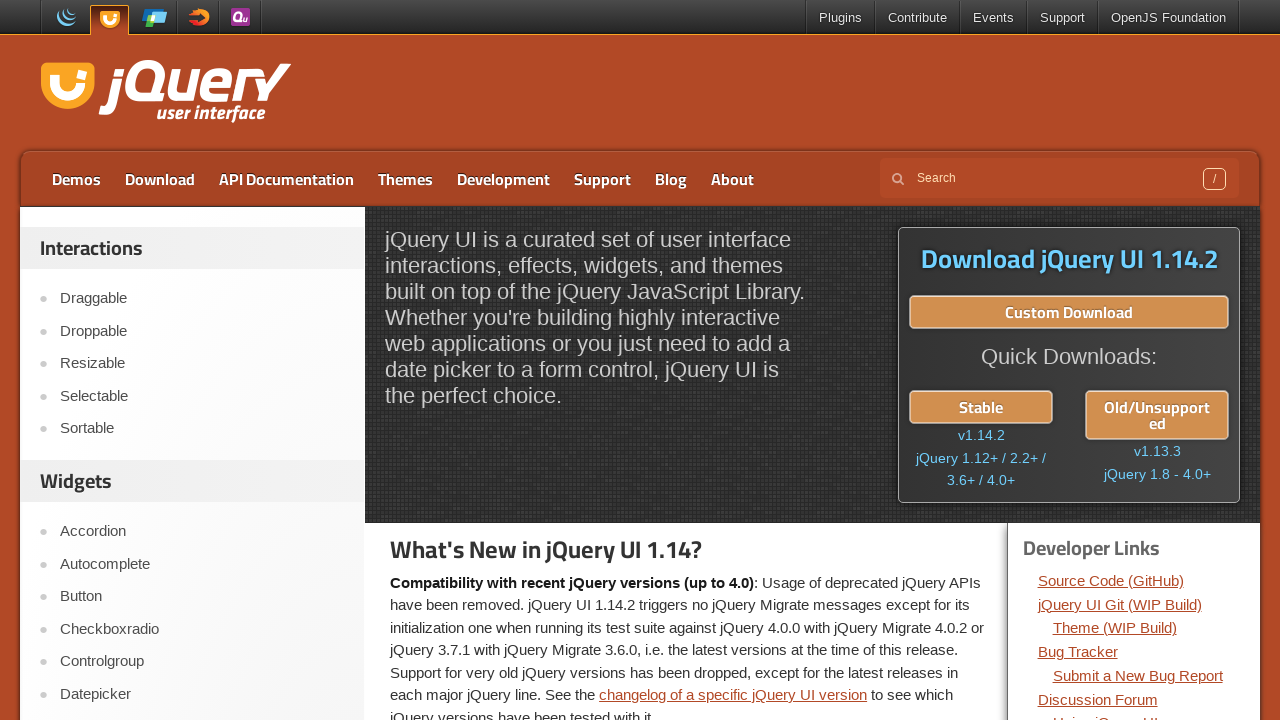

Clicked on the Draggable link at (202, 299) on text=Draggable
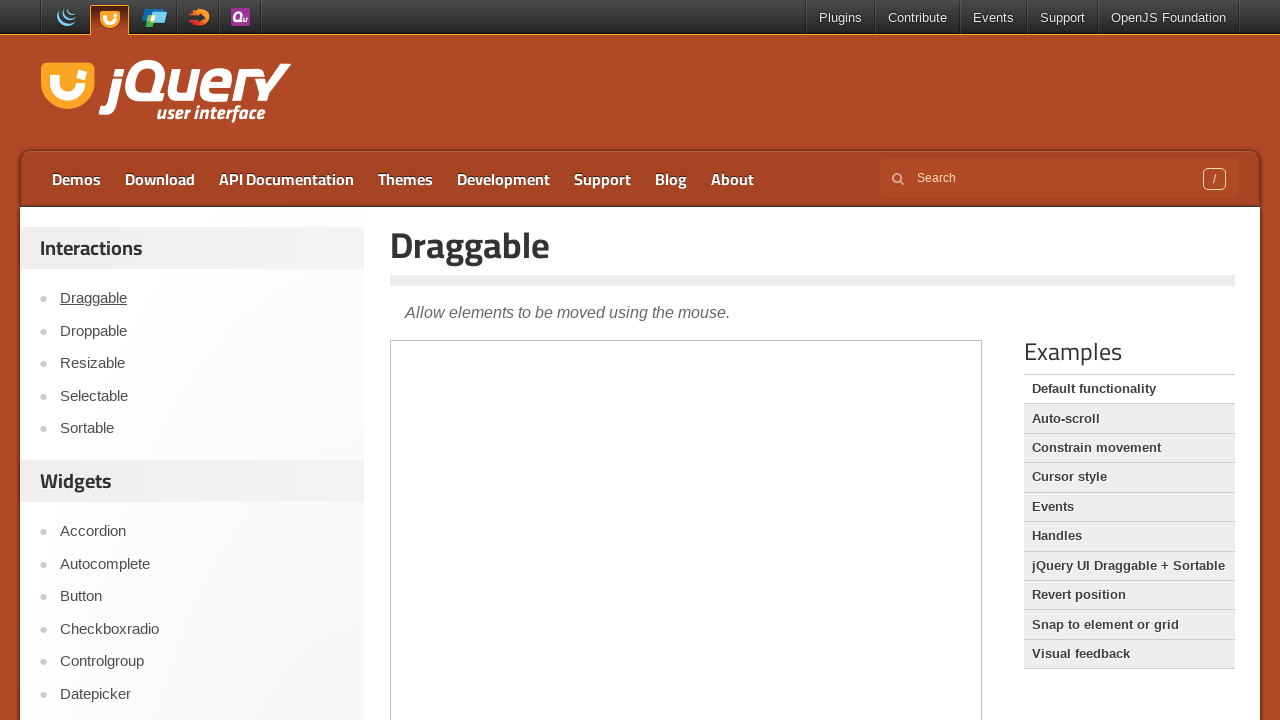

Waited for page to load (networkidle)
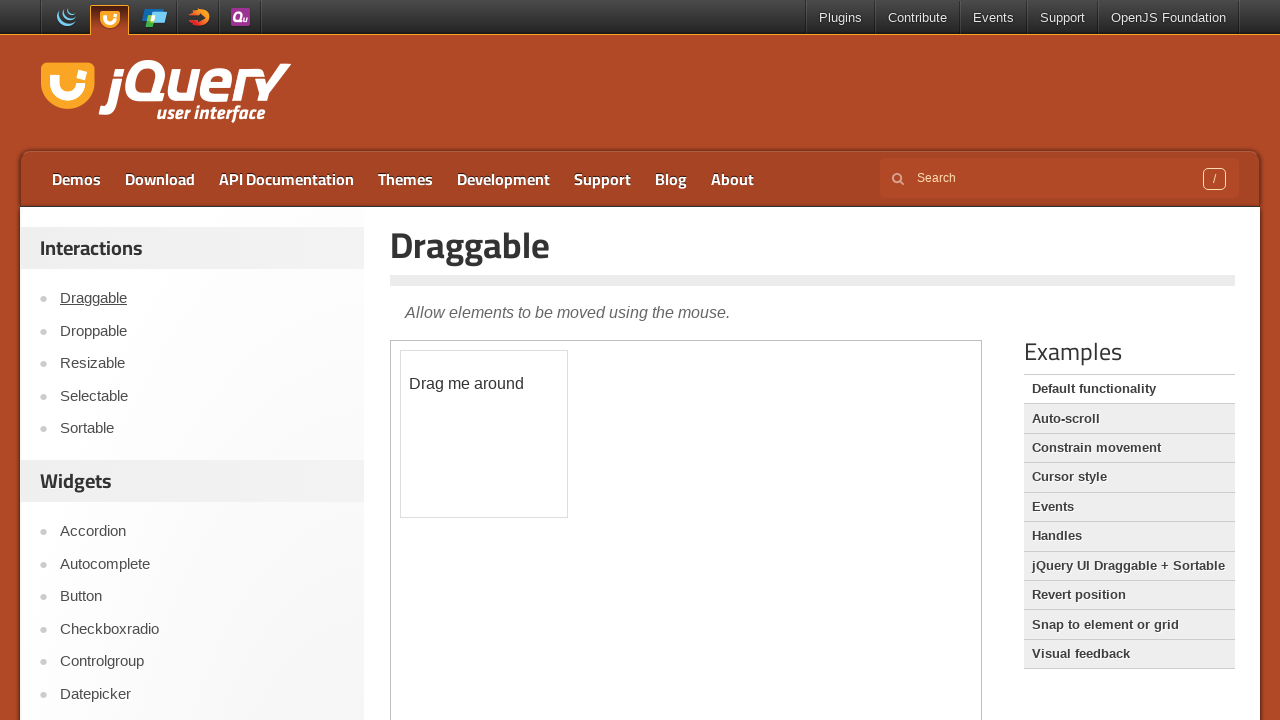

Located the iframe containing the draggable element
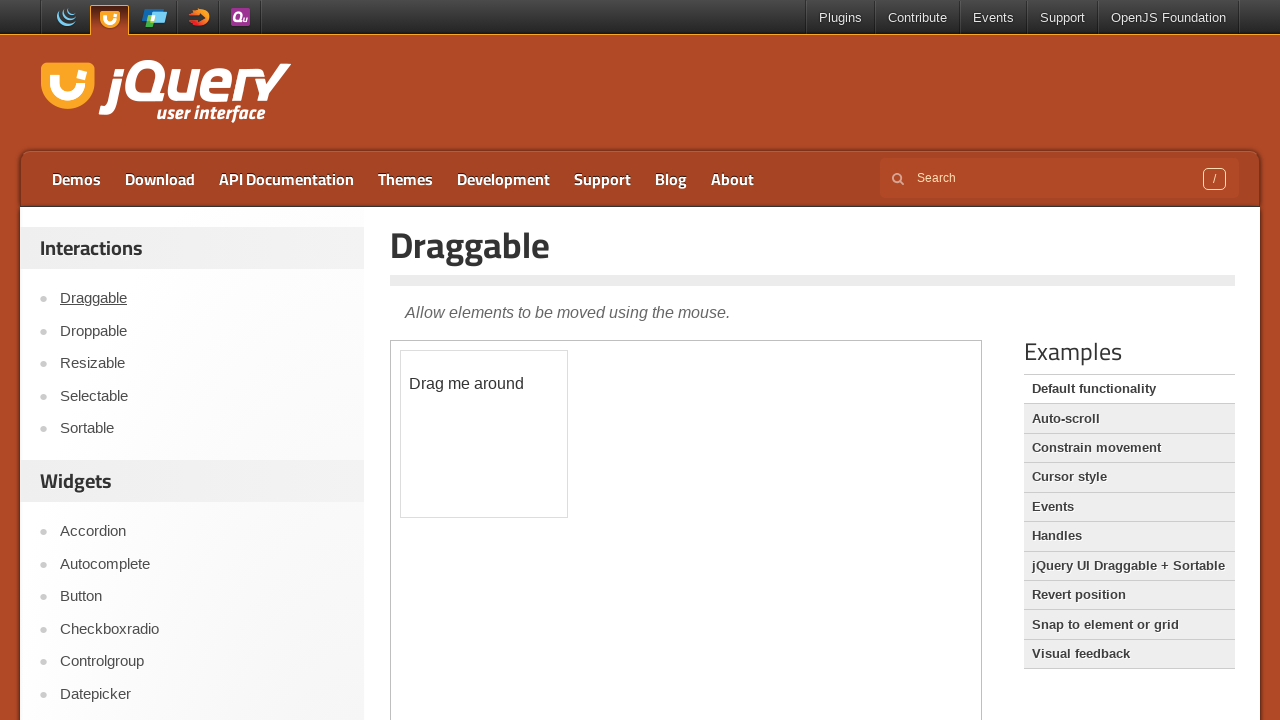

Located the draggable element within the iframe
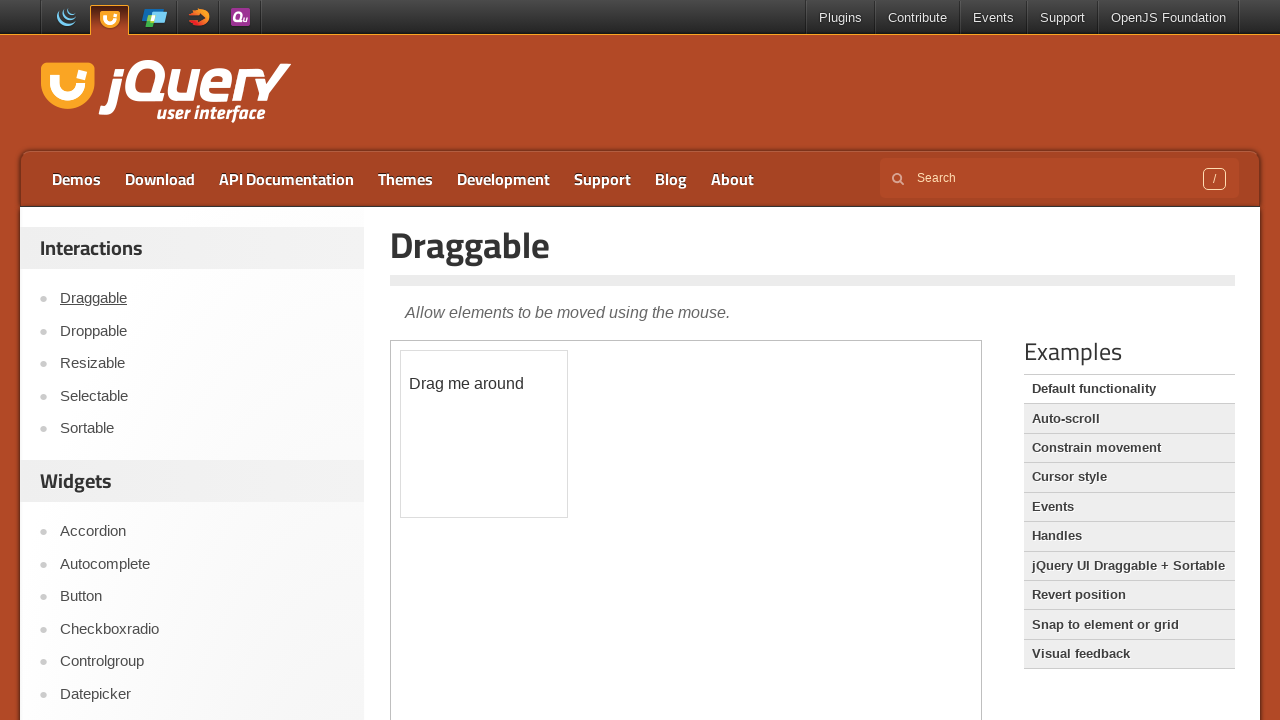

Draggable element became visible
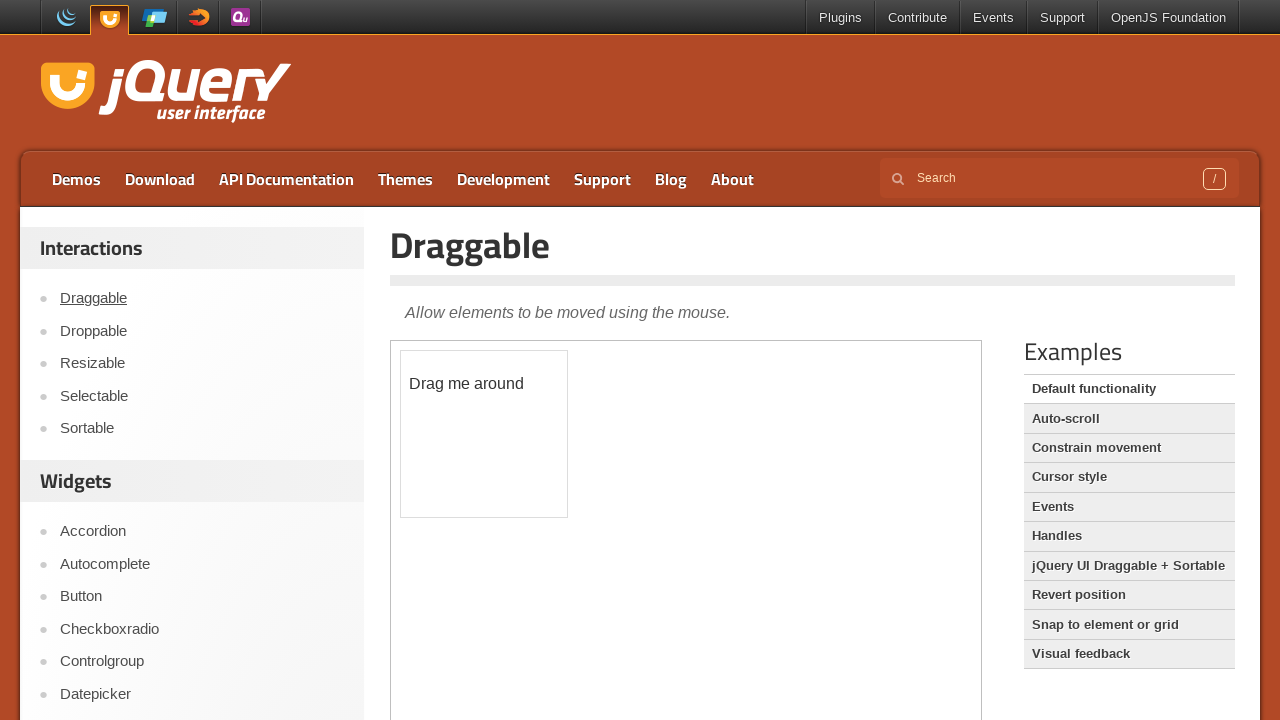

Dragged the draggable element by 135px right and 40px down at (536, 391)
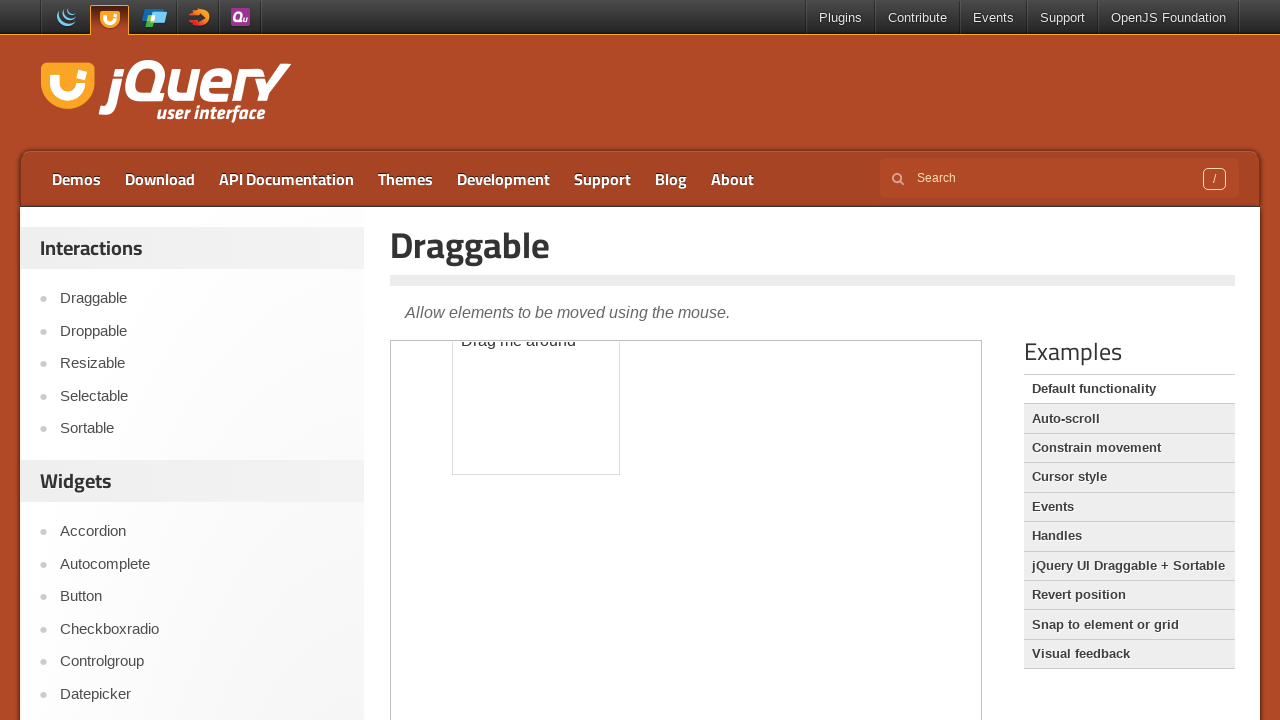

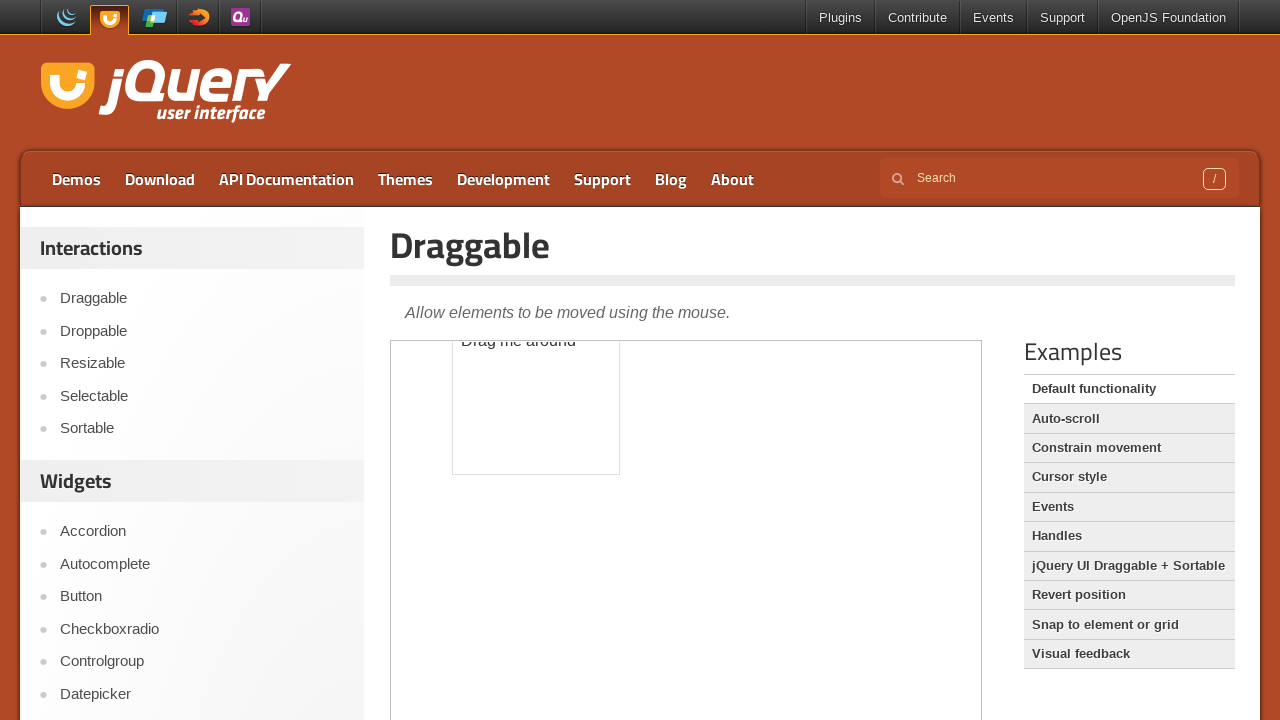